Tests the complete e-commerce purchase flow on DemoBlaze: selecting a Samsung Galaxy S6 phone, adding it to cart, proceeding to checkout, filling in purchase details (name, country, city, card info), and completing the order.

Starting URL: https://demoblaze.com

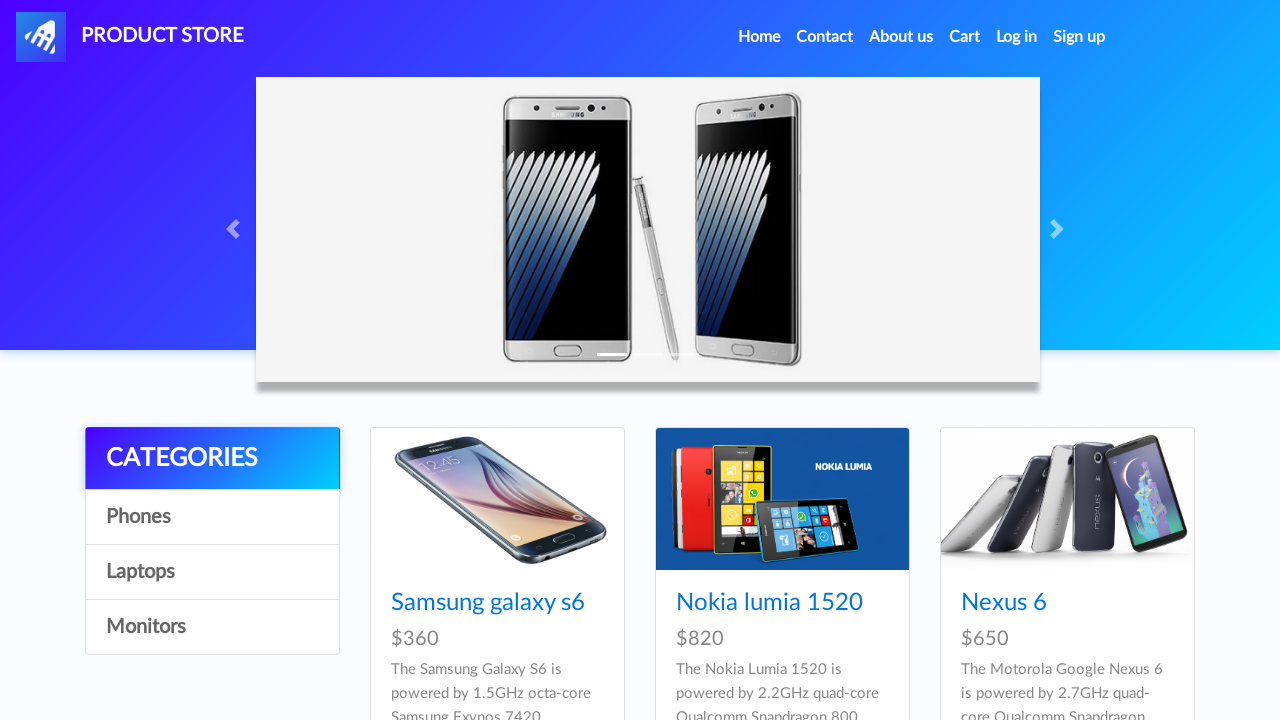

Waited for Samsung Galaxy S6 product link to load
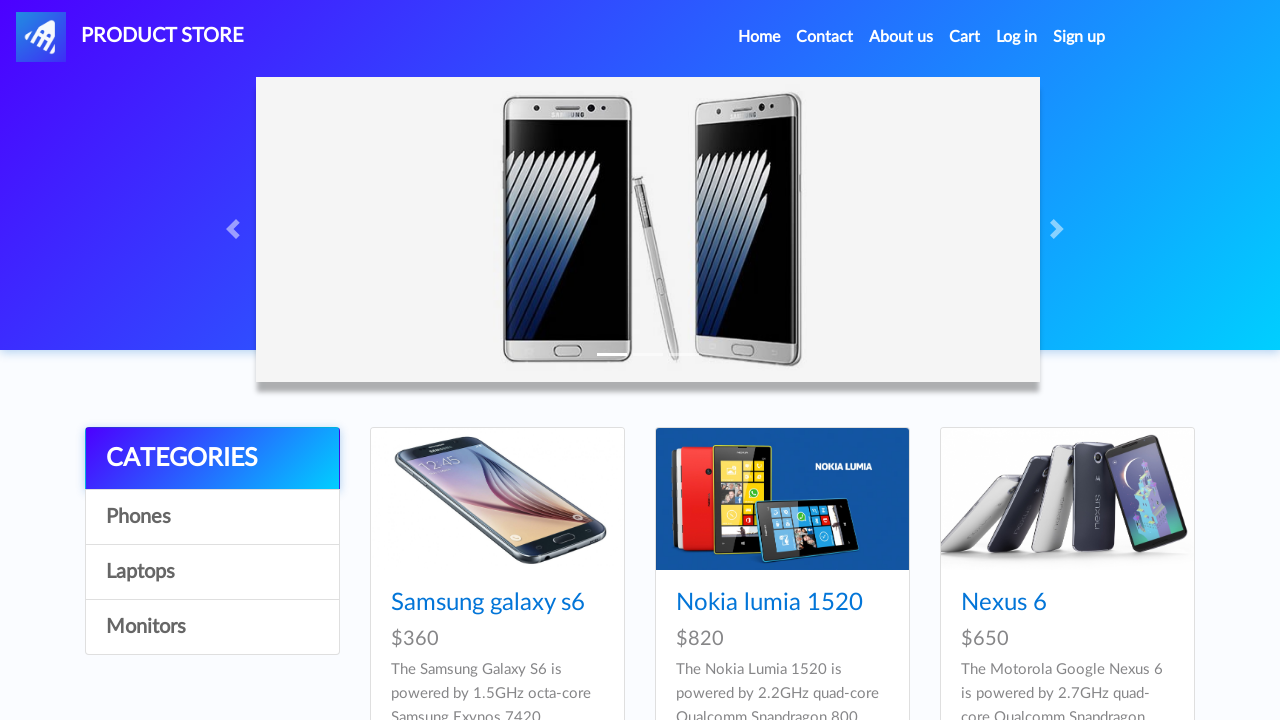

Clicked on Samsung Galaxy S6 product at (488, 603) on a:text('Samsung galaxy s6')
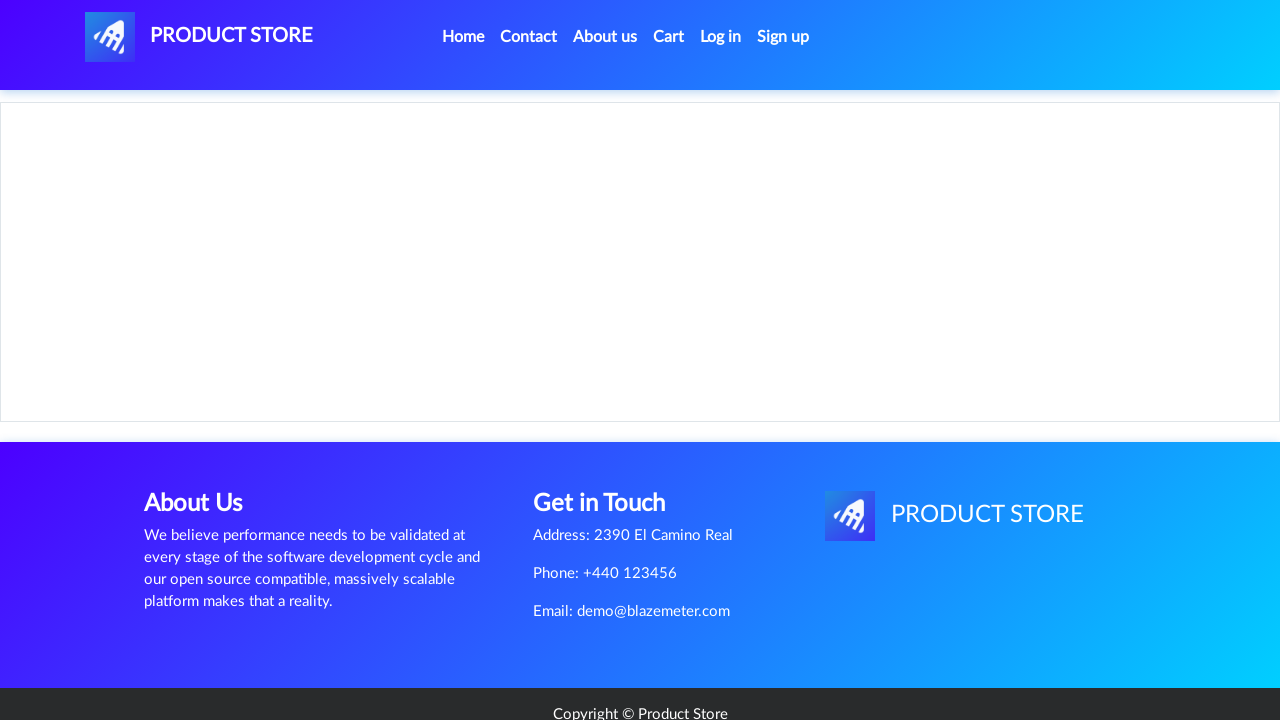

Waited for 'Add to cart' button to load
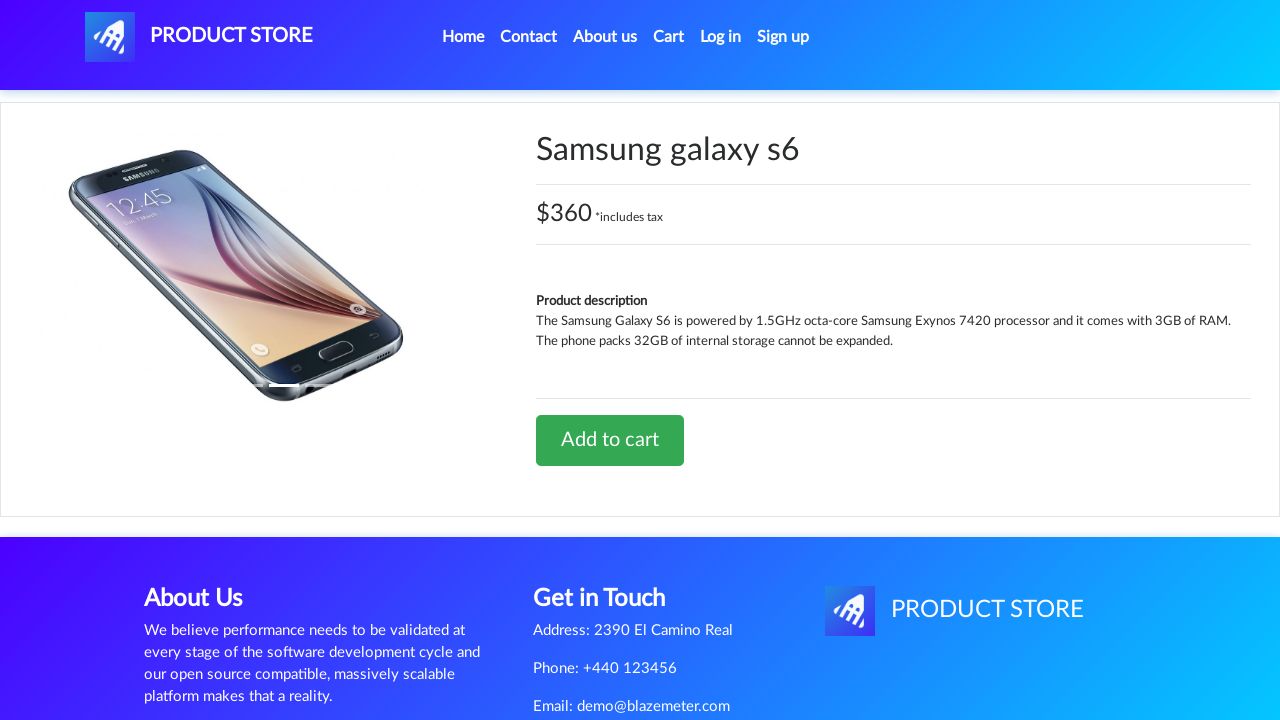

Clicked 'Add to cart' button at (610, 440) on a:text('Add to cart')
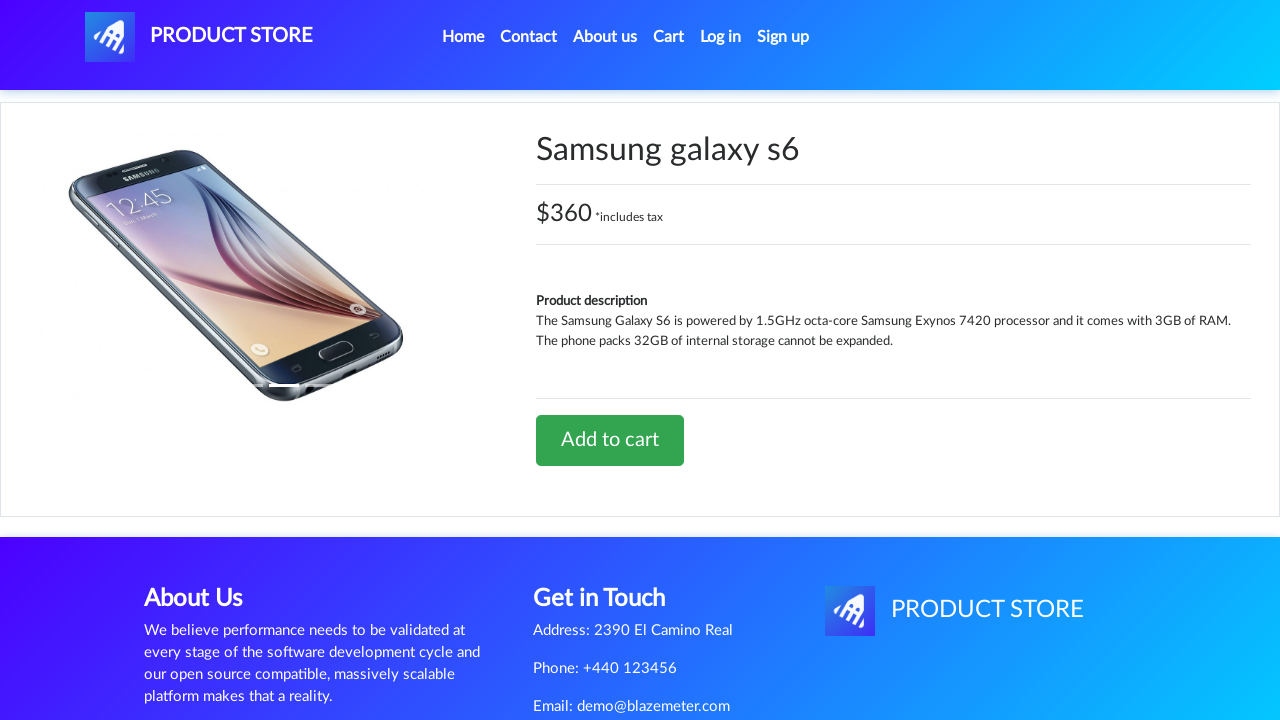

Set up dialog handler to accept alerts
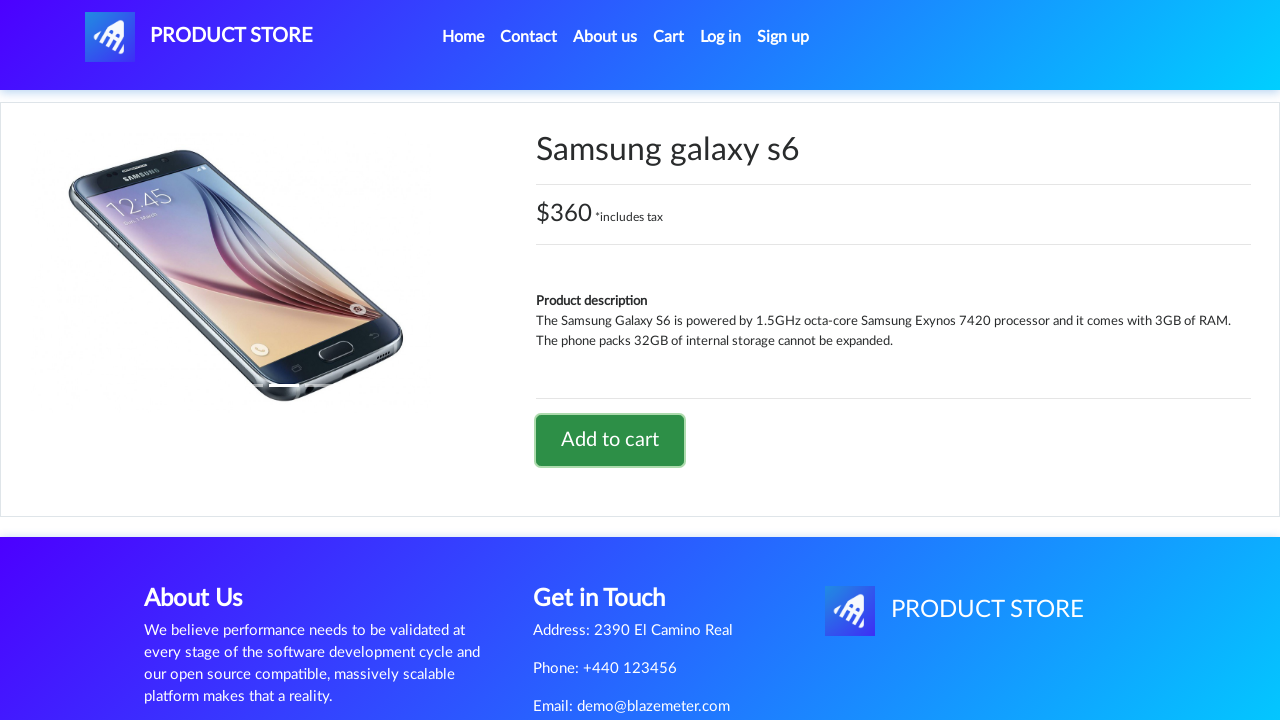

Waited 2 seconds for alert to appear and be handled
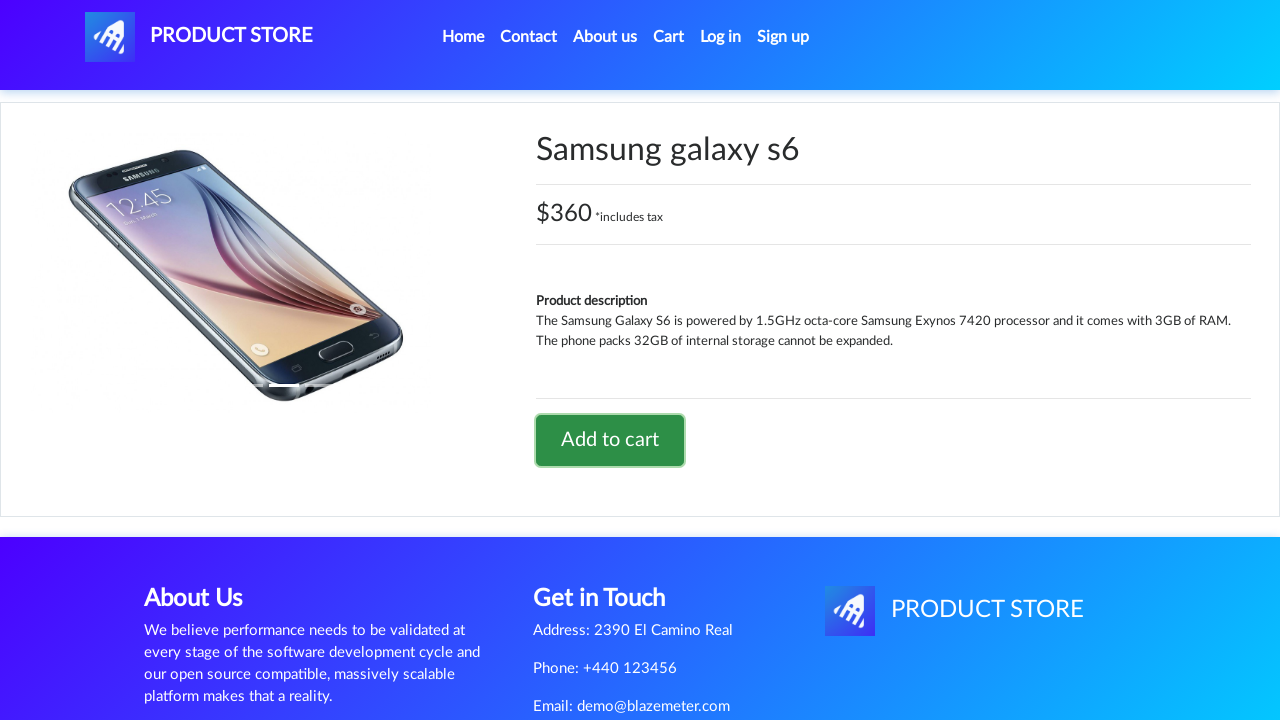

Clicked on Cart link at (669, 37) on #cartur
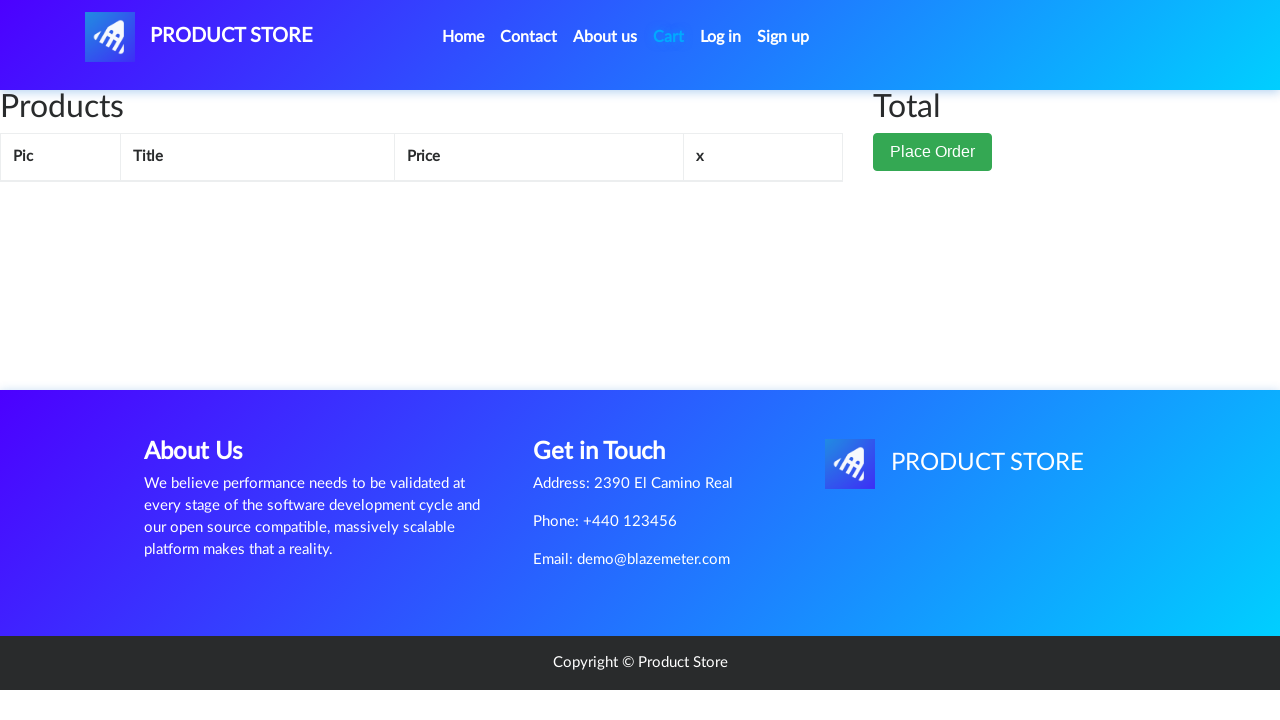

Waited for 'Place Order' button to load
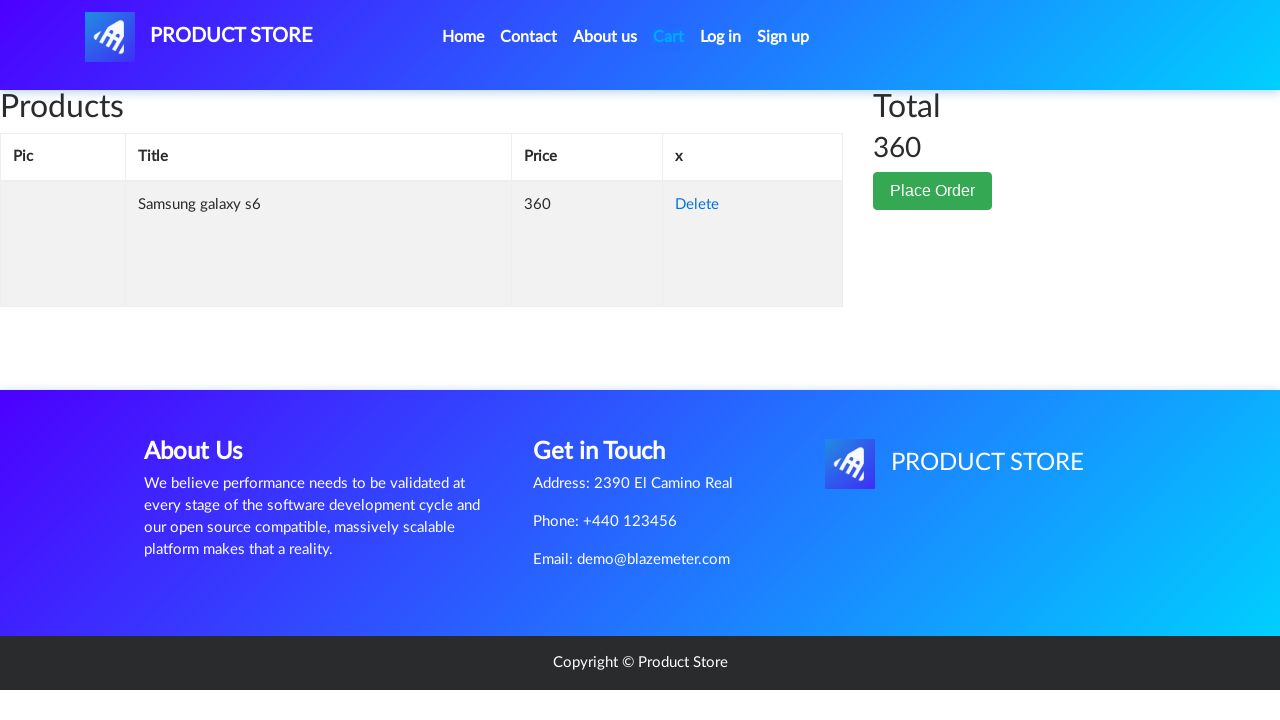

Clicked 'Place Order' button at (933, 191) on button.btn-success
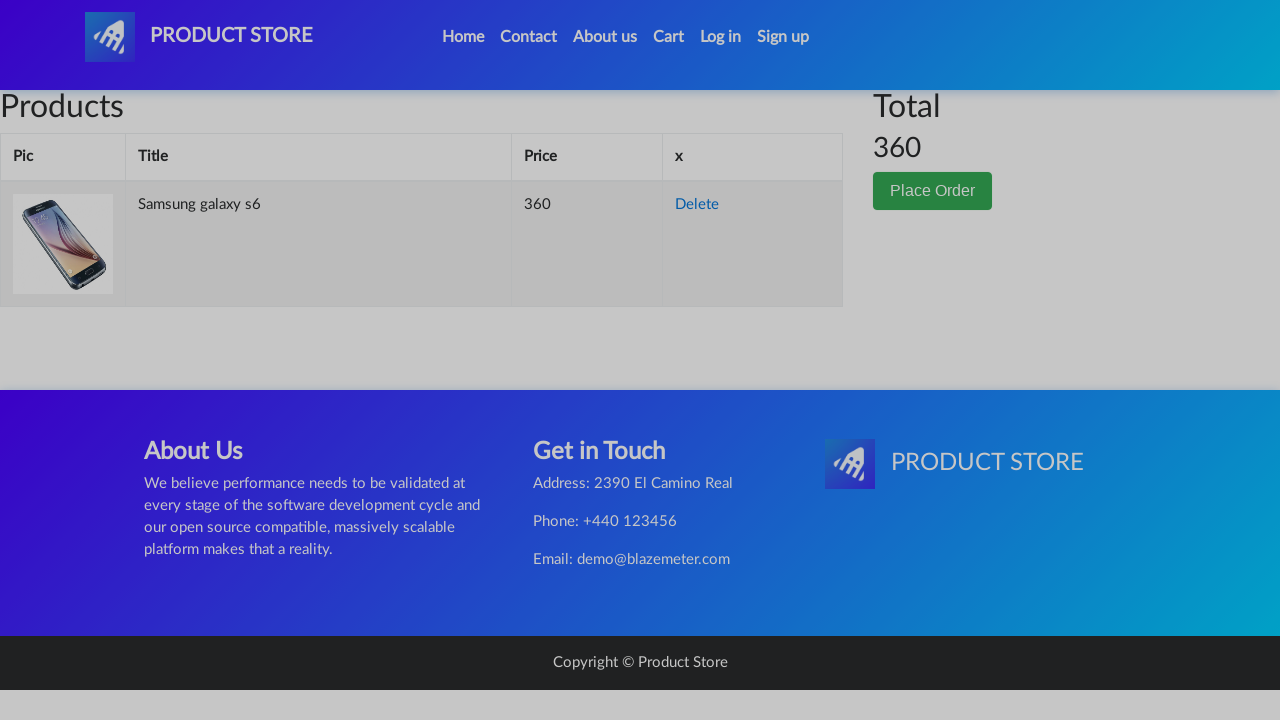

Waited for purchase form to load
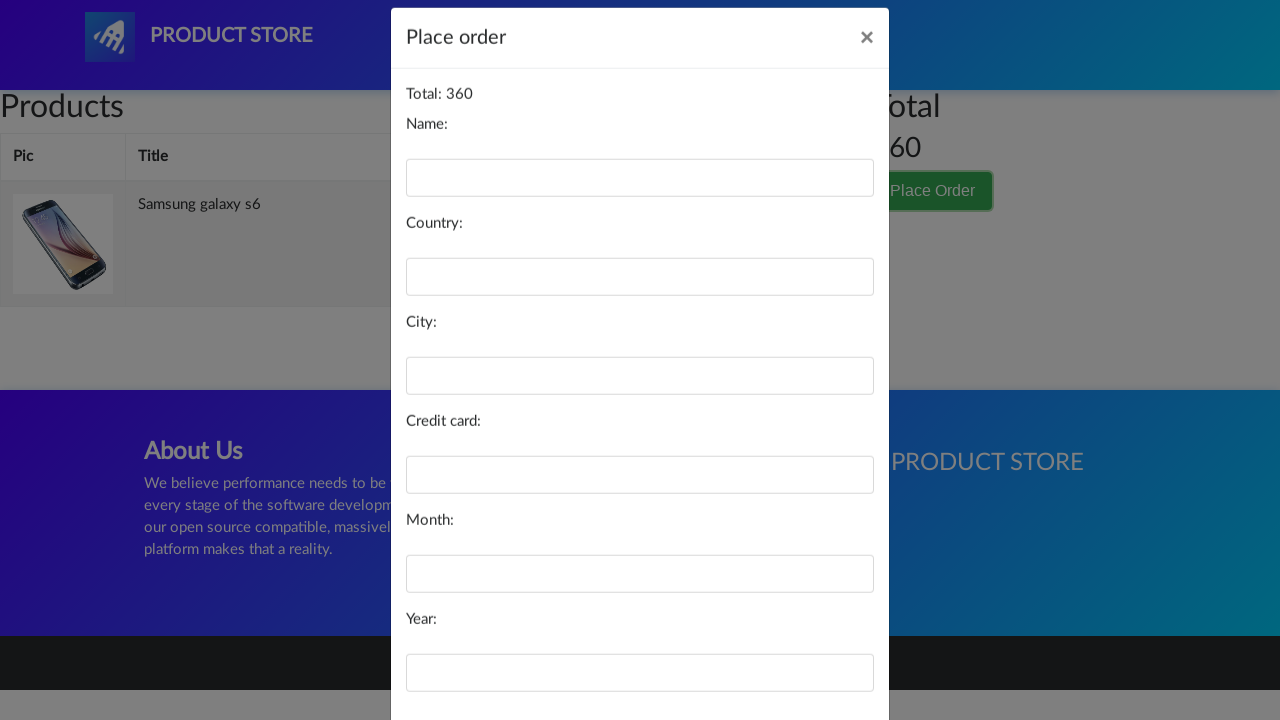

Filled in name field with 'John Smith' on input#name
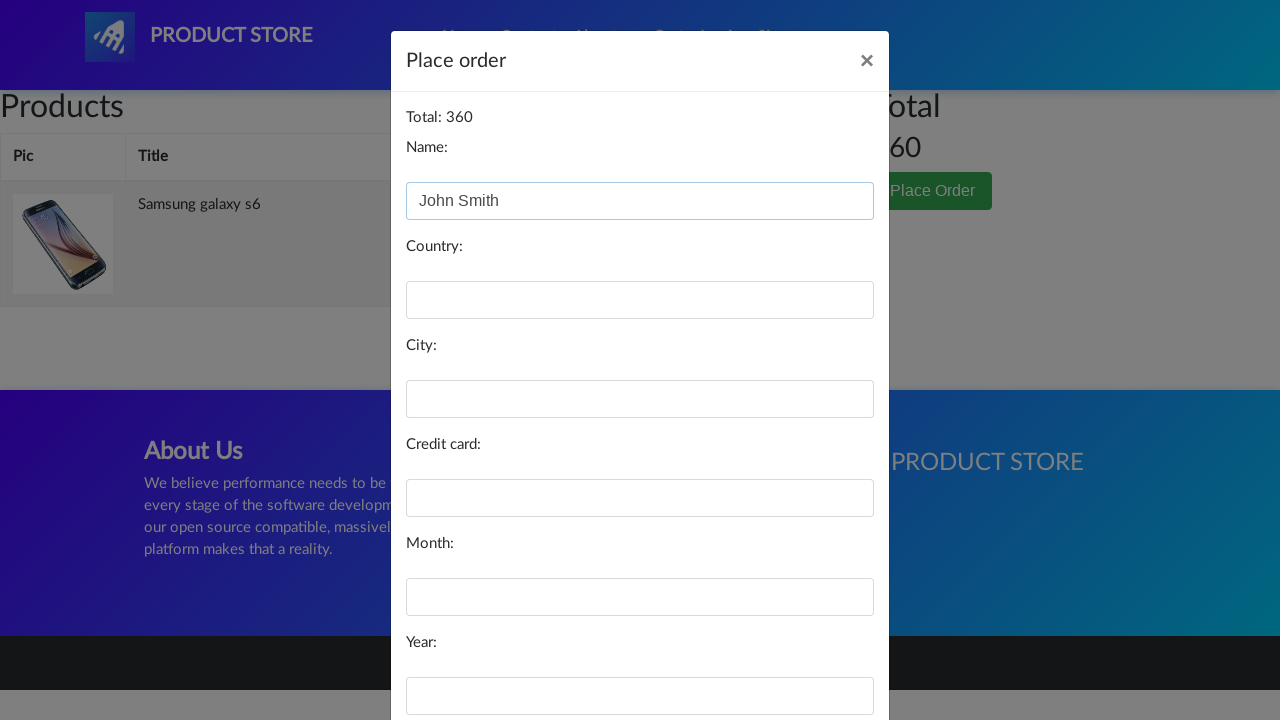

Filled in country field with 'United States' on input#country
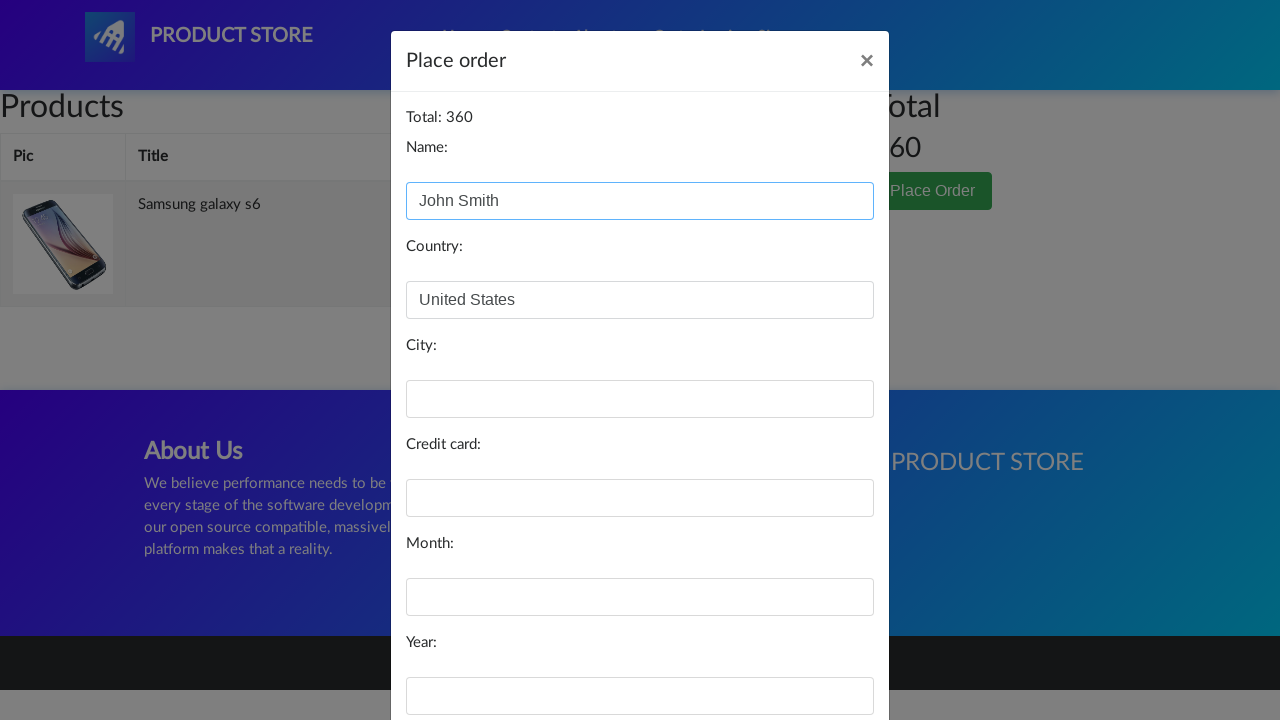

Filled in city field with 'New York' on input#city
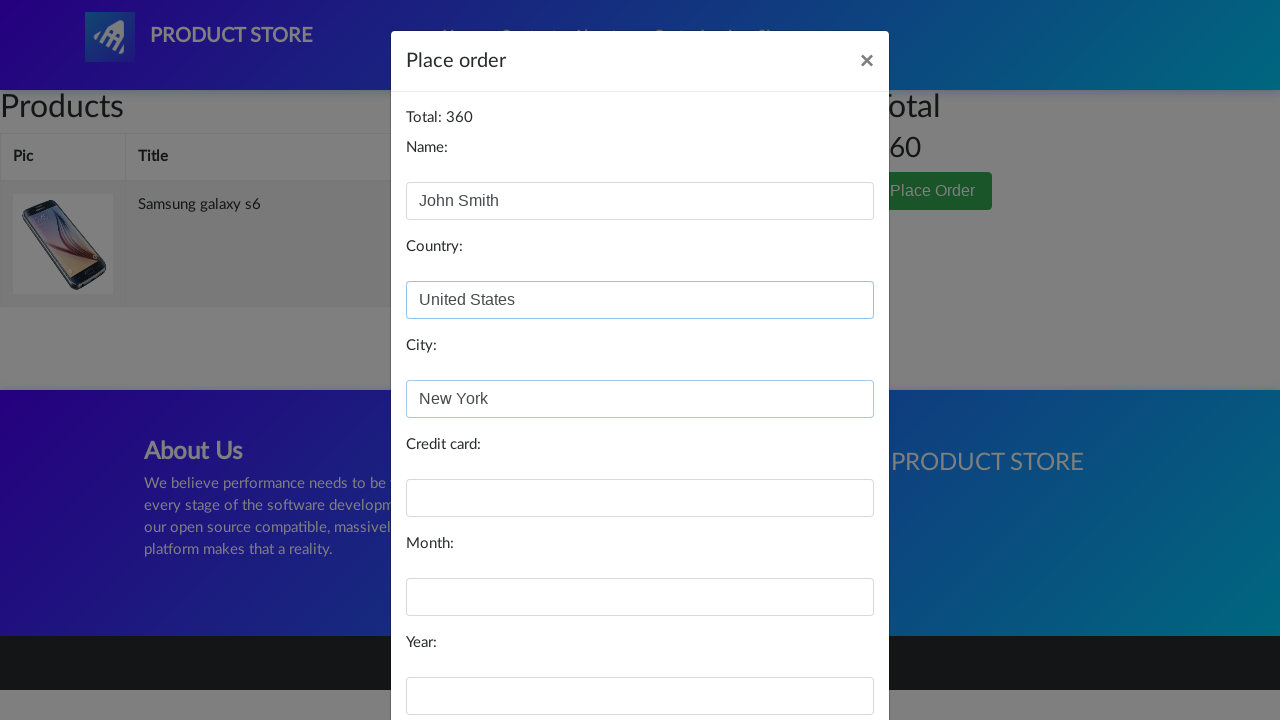

Filled in card number field on input#card
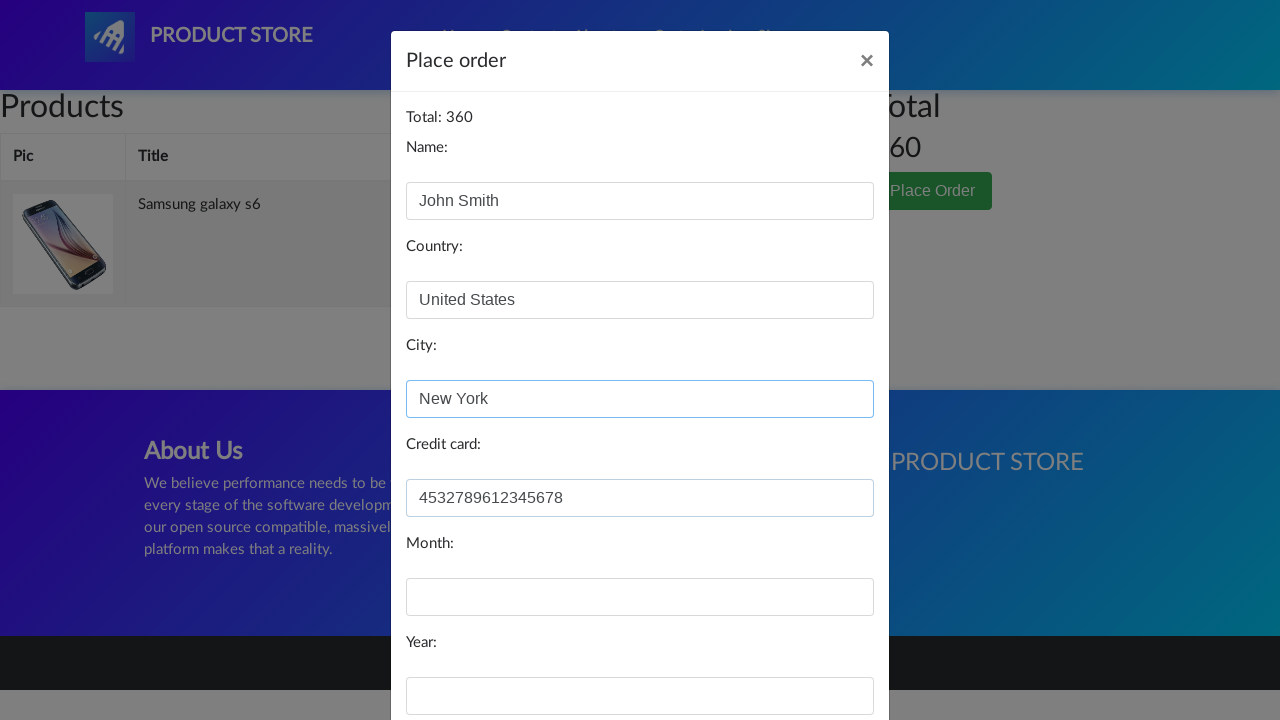

Filled in month field with 'March' on input#month
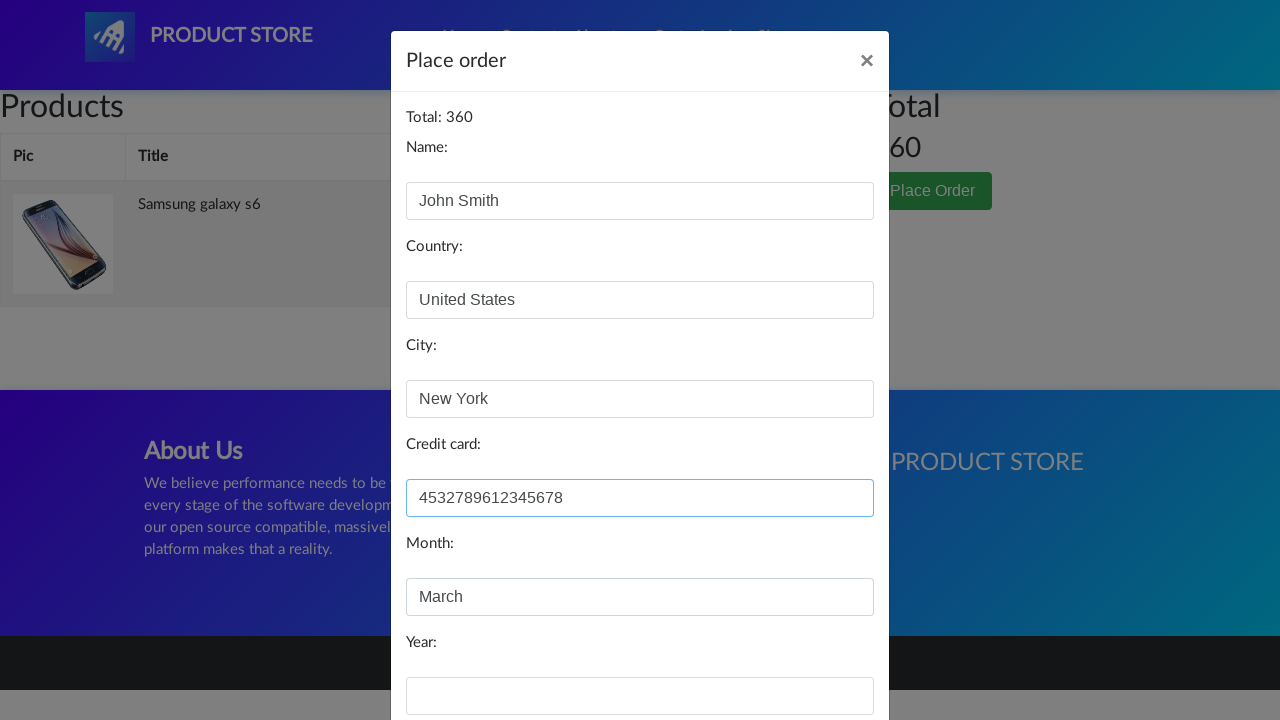

Filled in year field with '2025' on input#year
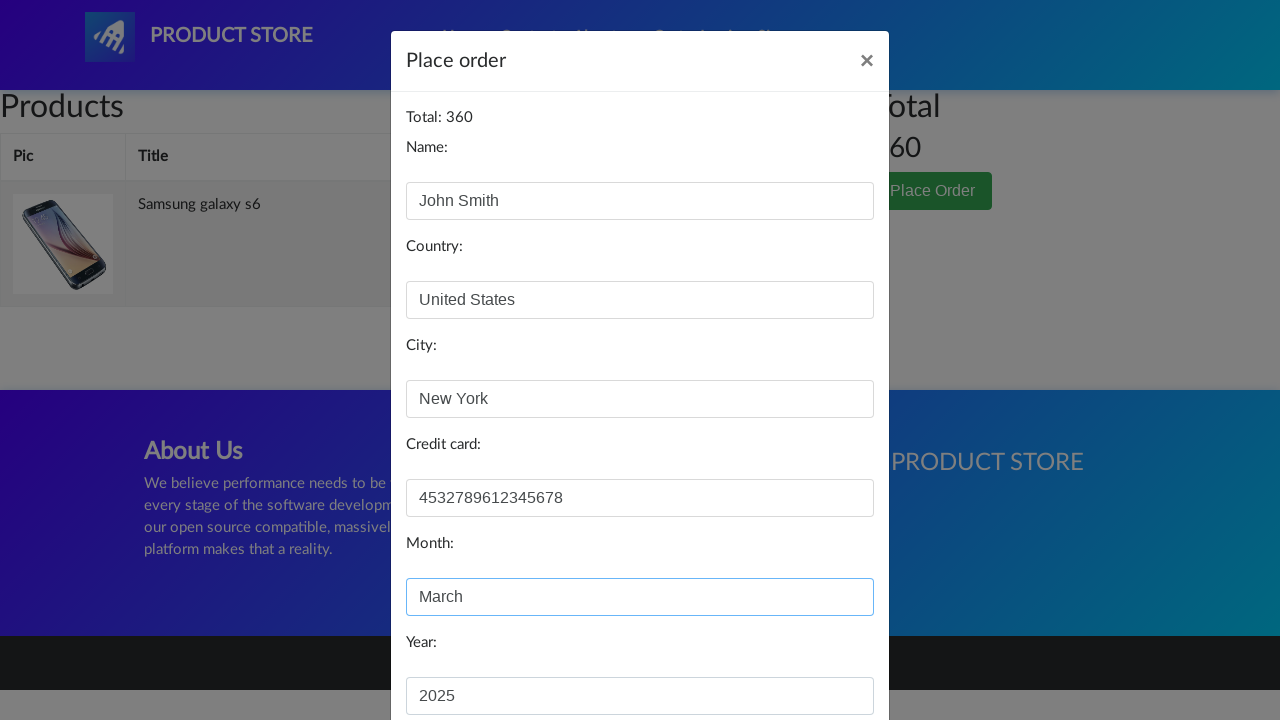

Clicked Purchase button to complete order at (823, 655) on button[onclick='purchaseOrder()']
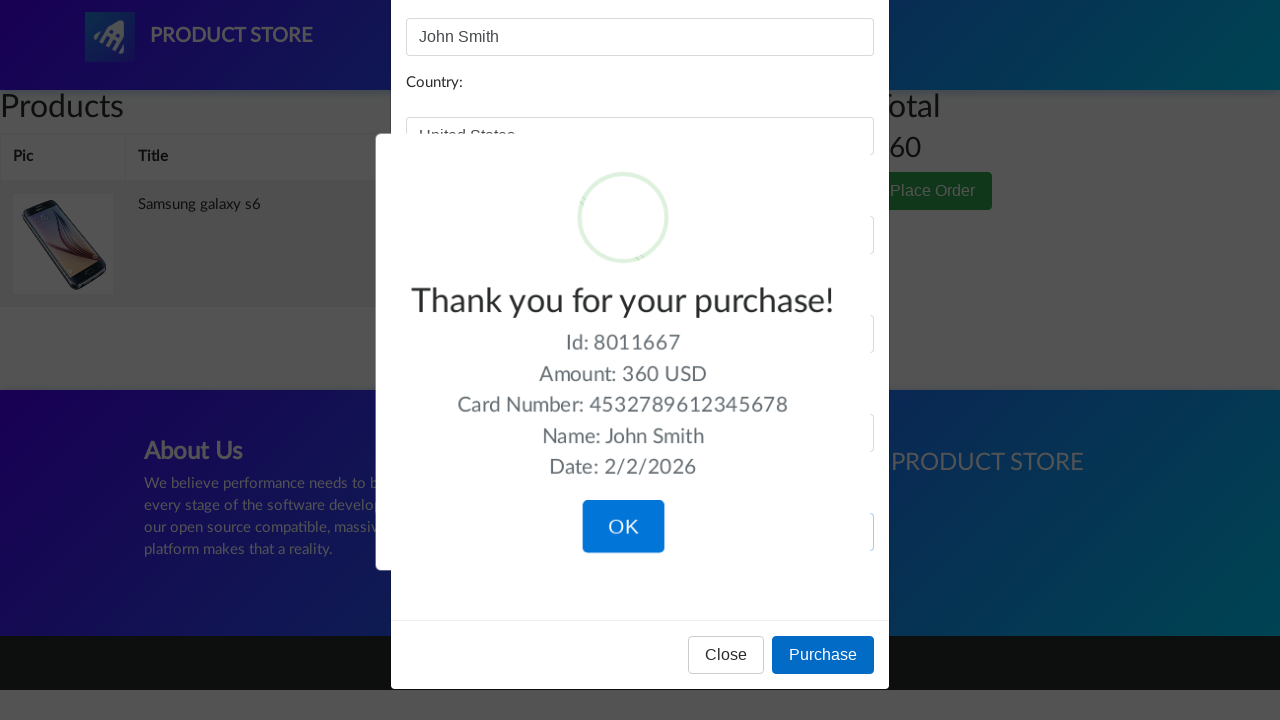

Waited for order confirmation modal to appear
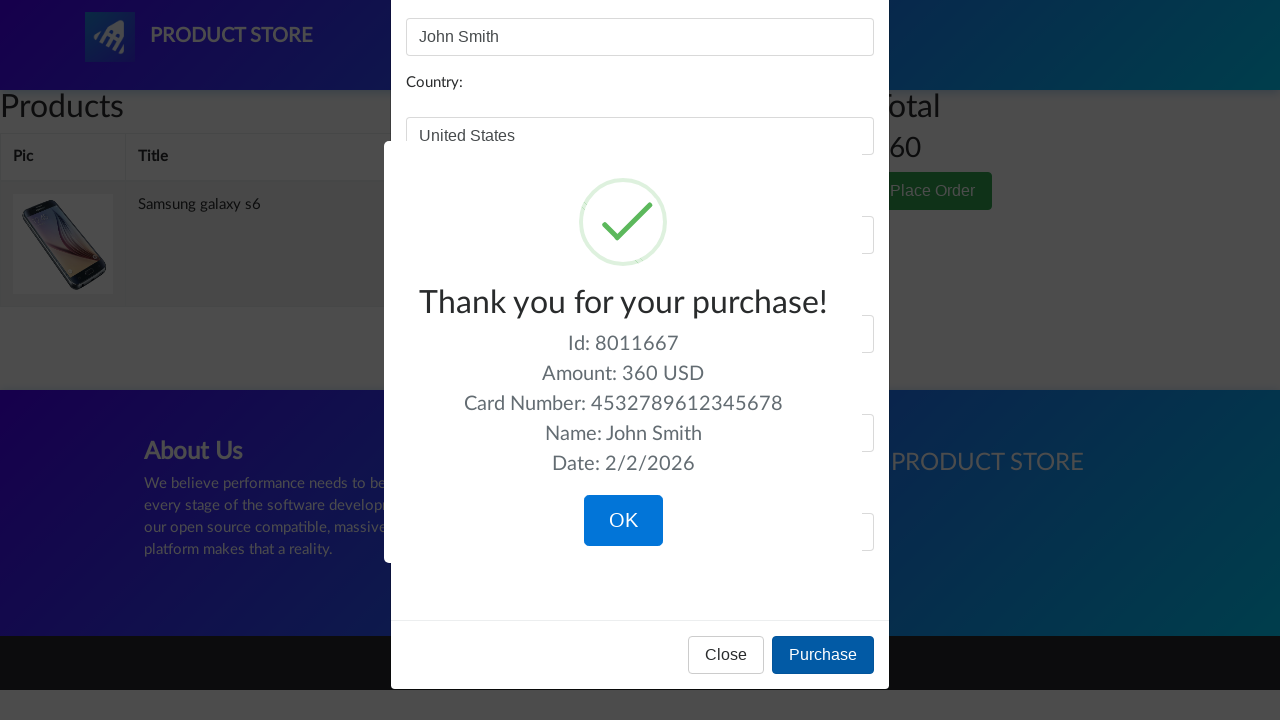

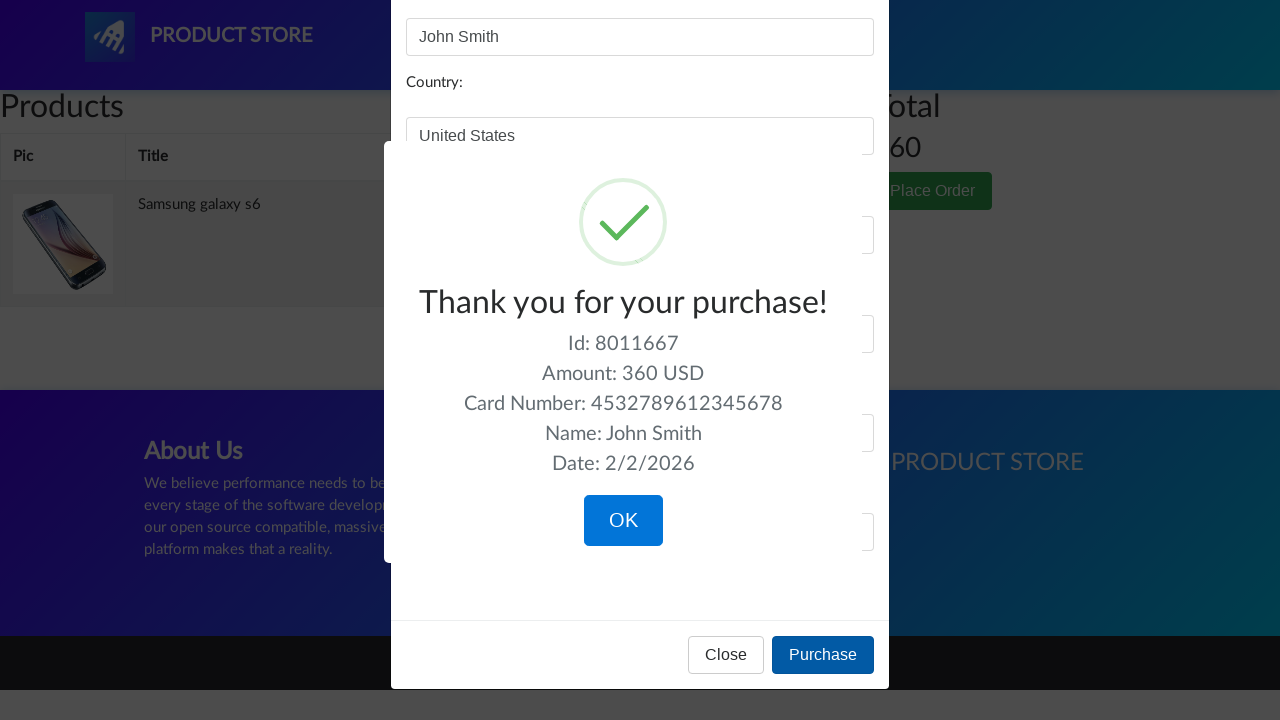